Tests dynamic content loading by clicking a Start button and waiting for content to appear

Starting URL: https://the-internet.herokuapp.com/dynamic_loading/1

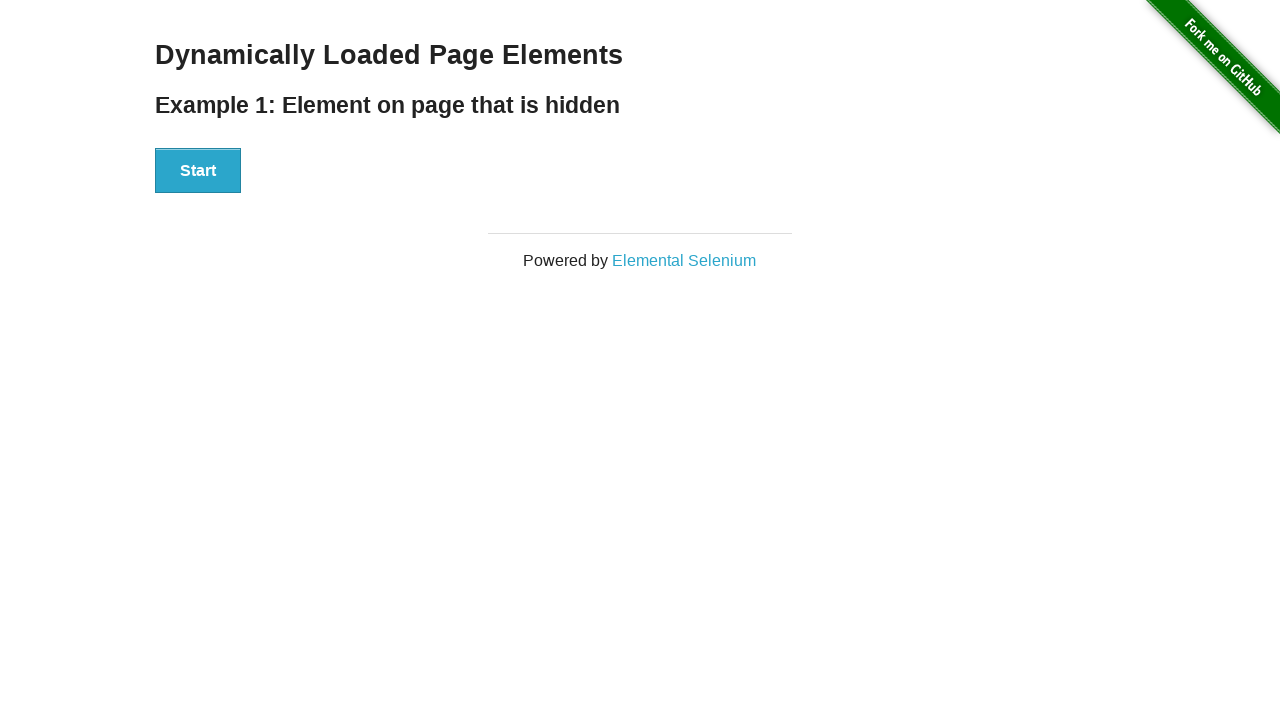

Navigated to dynamic loading test page
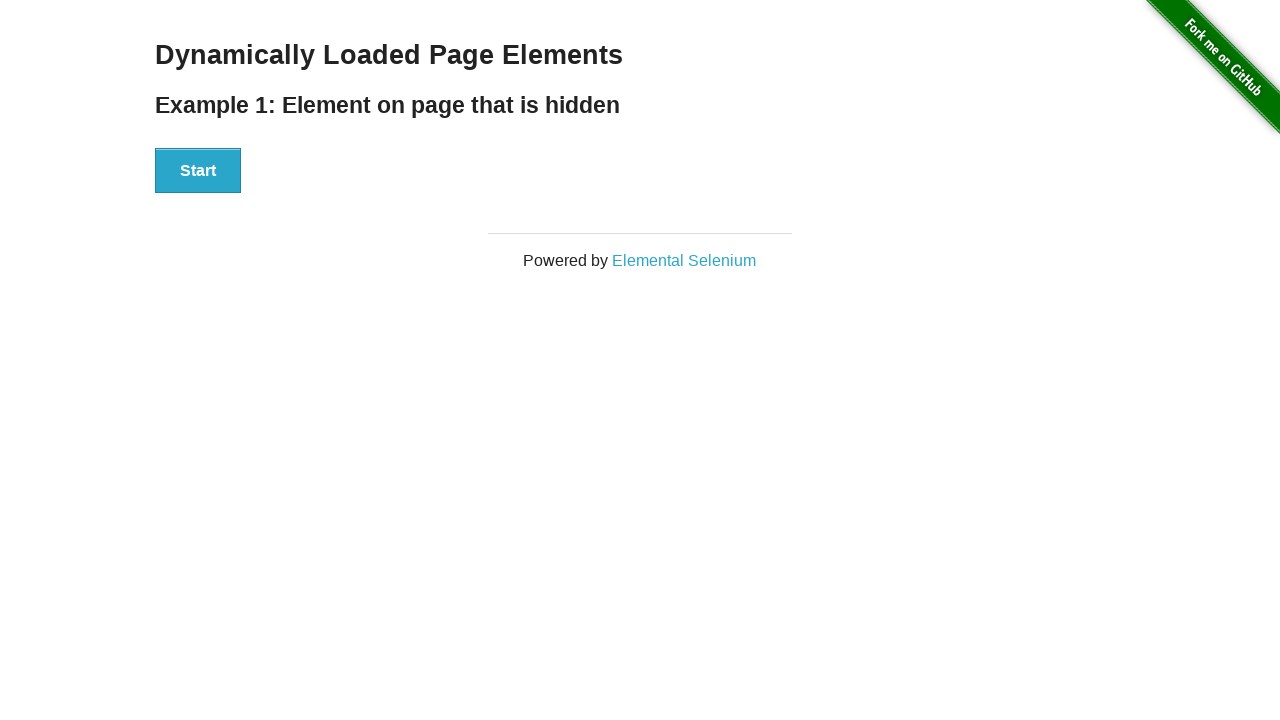

Clicked Start button to trigger dynamic content loading at (198, 171) on button:has-text('Start')
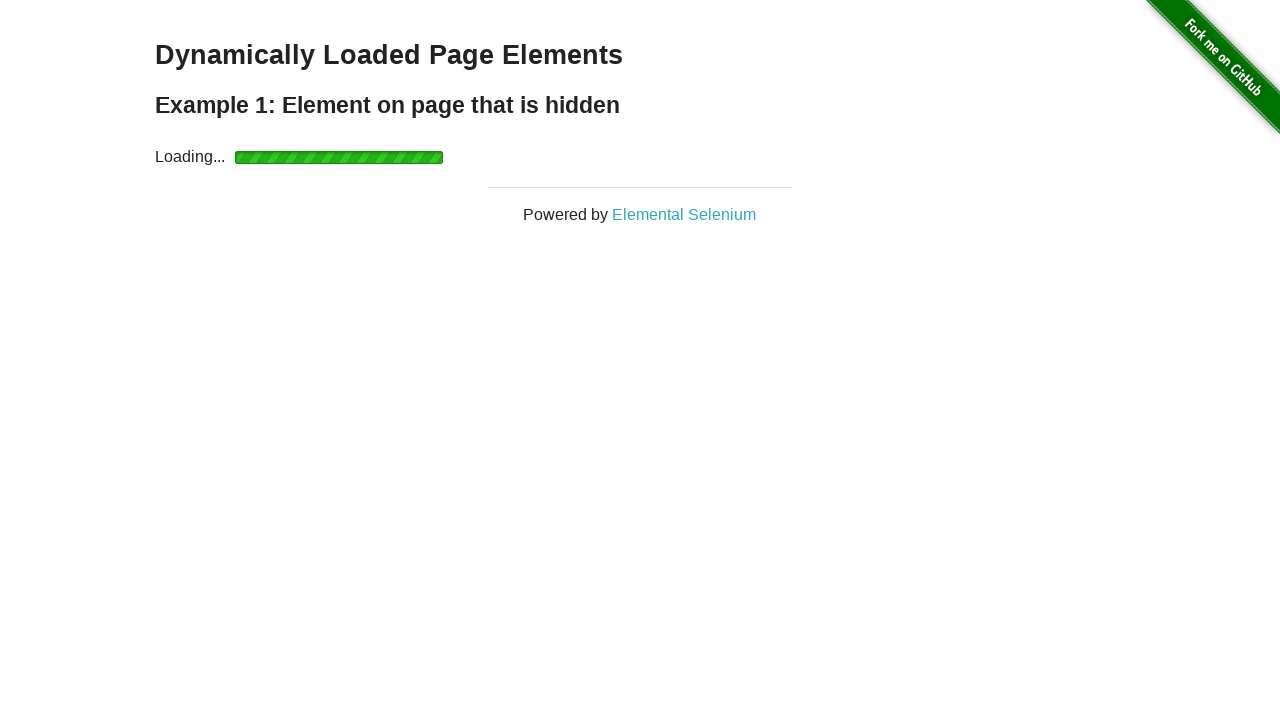

Dynamic content loaded and finish element became visible
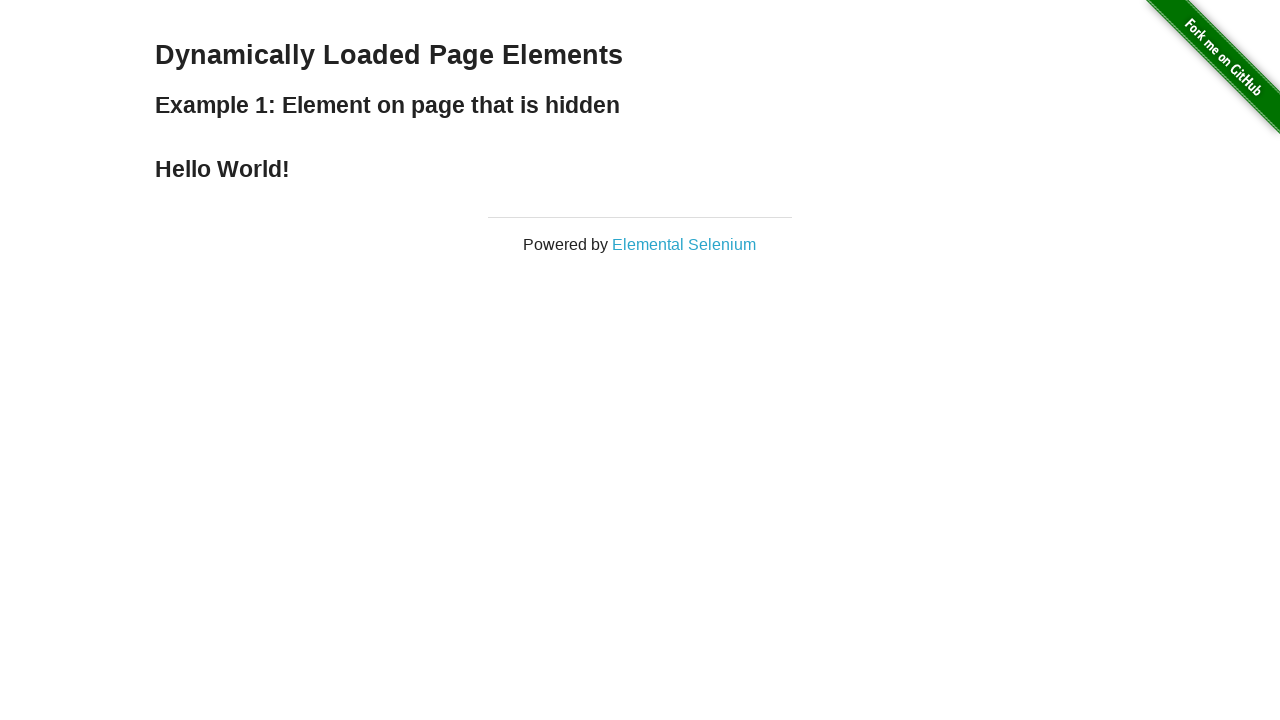

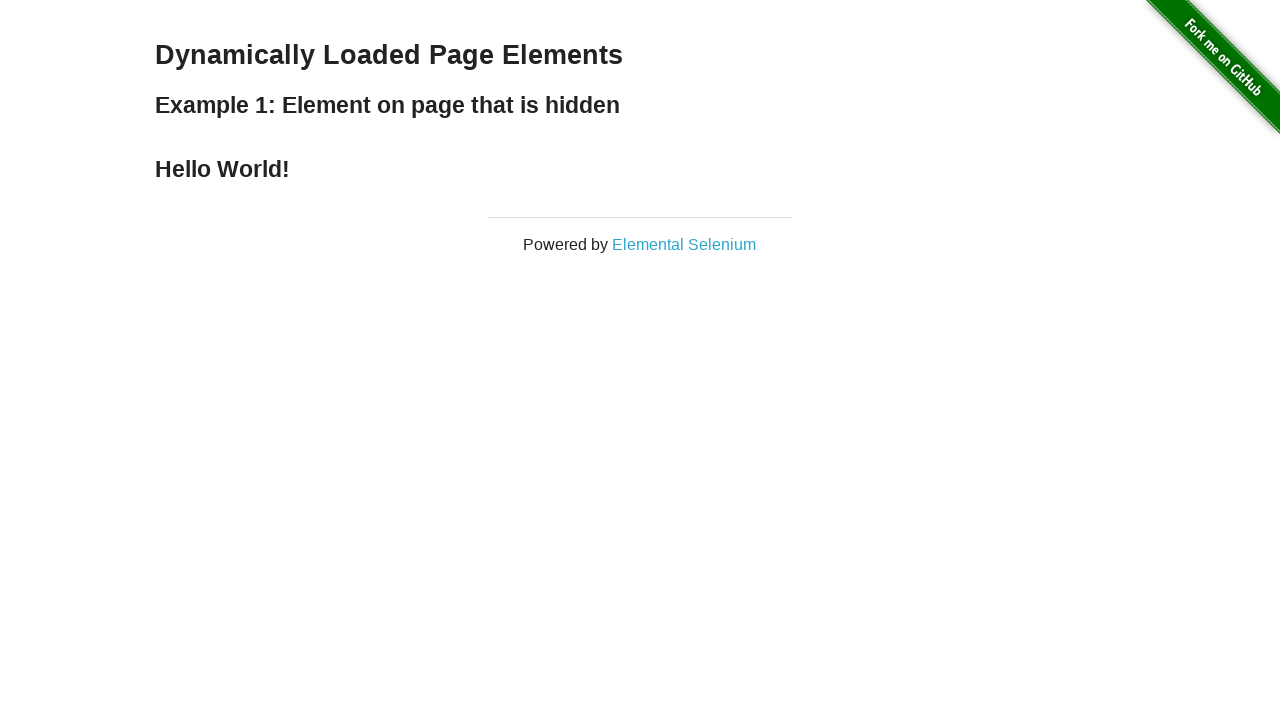